Demonstrates drag and drop to a specific offset position

Starting URL: https://crossbrowsertesting.github.io/drag-and-drop

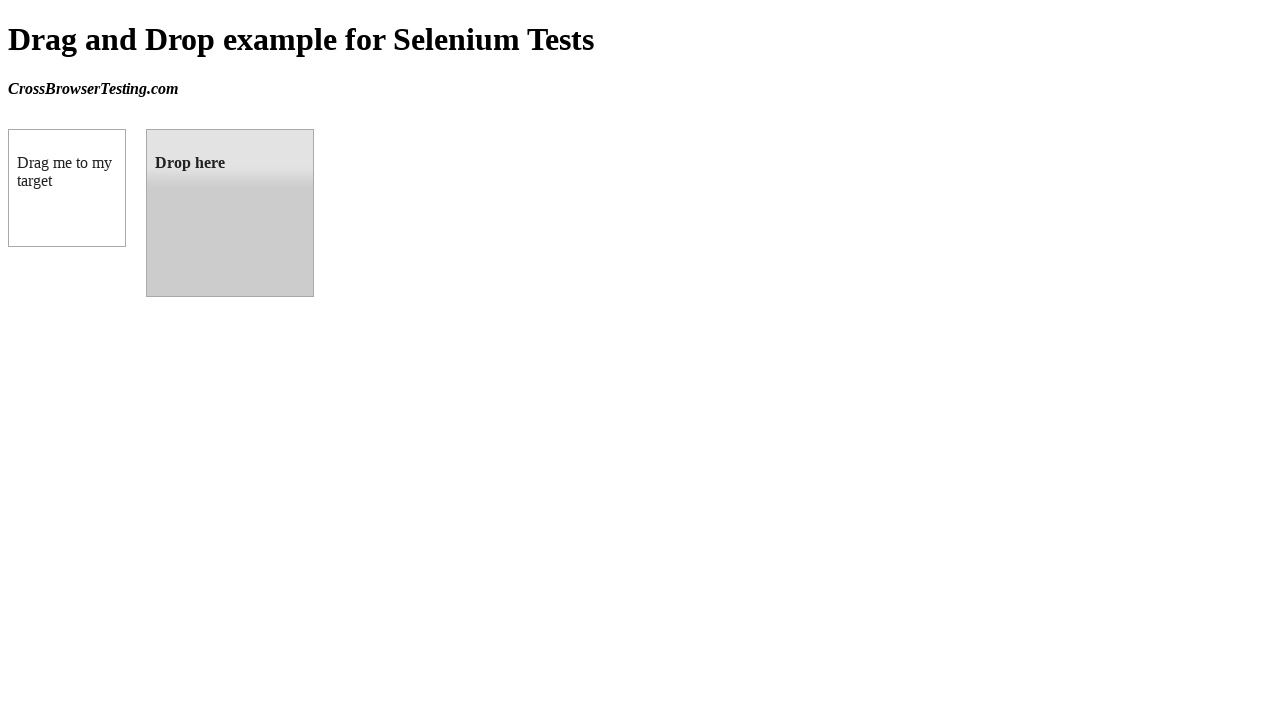

Located draggable element
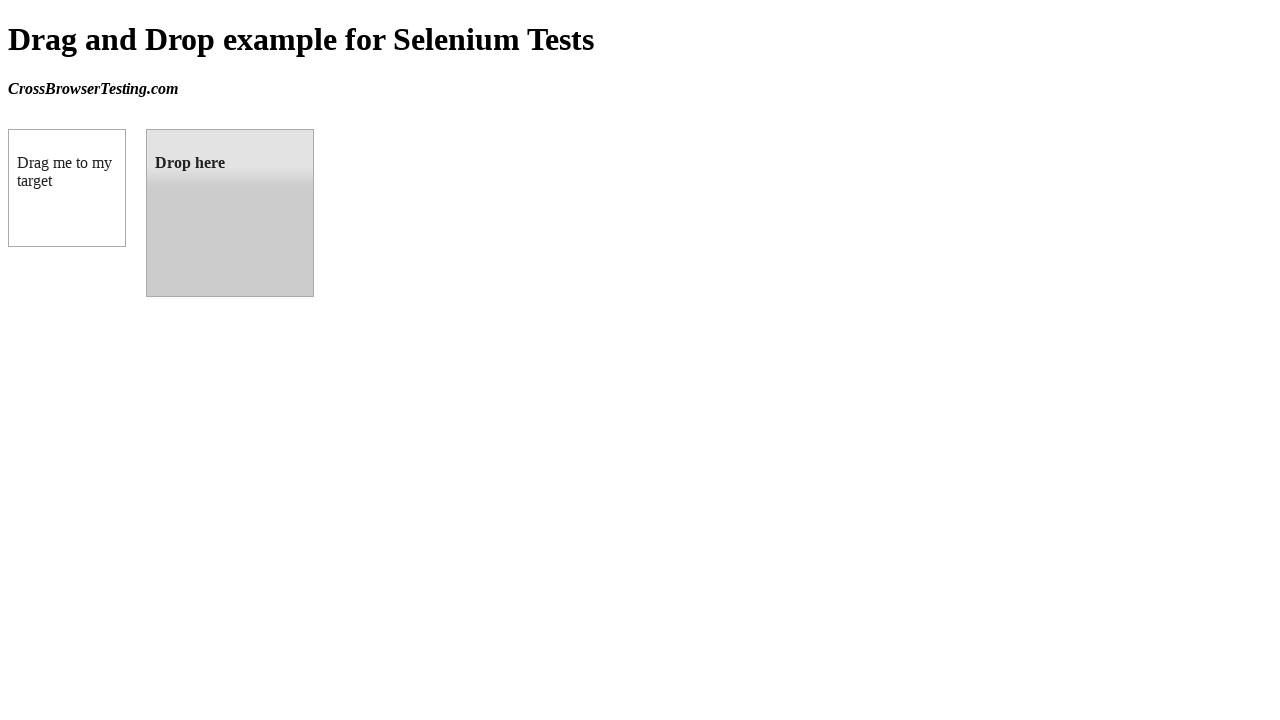

Located droppable target element
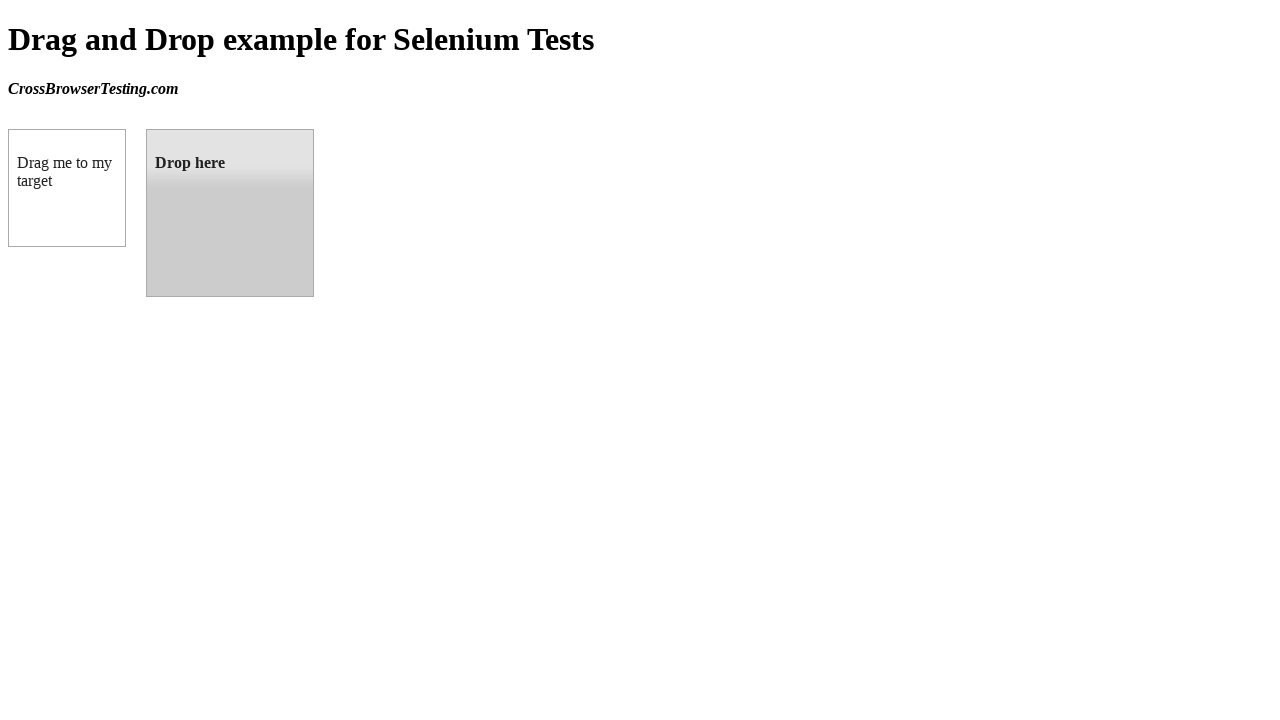

Retrieved bounding box of target element
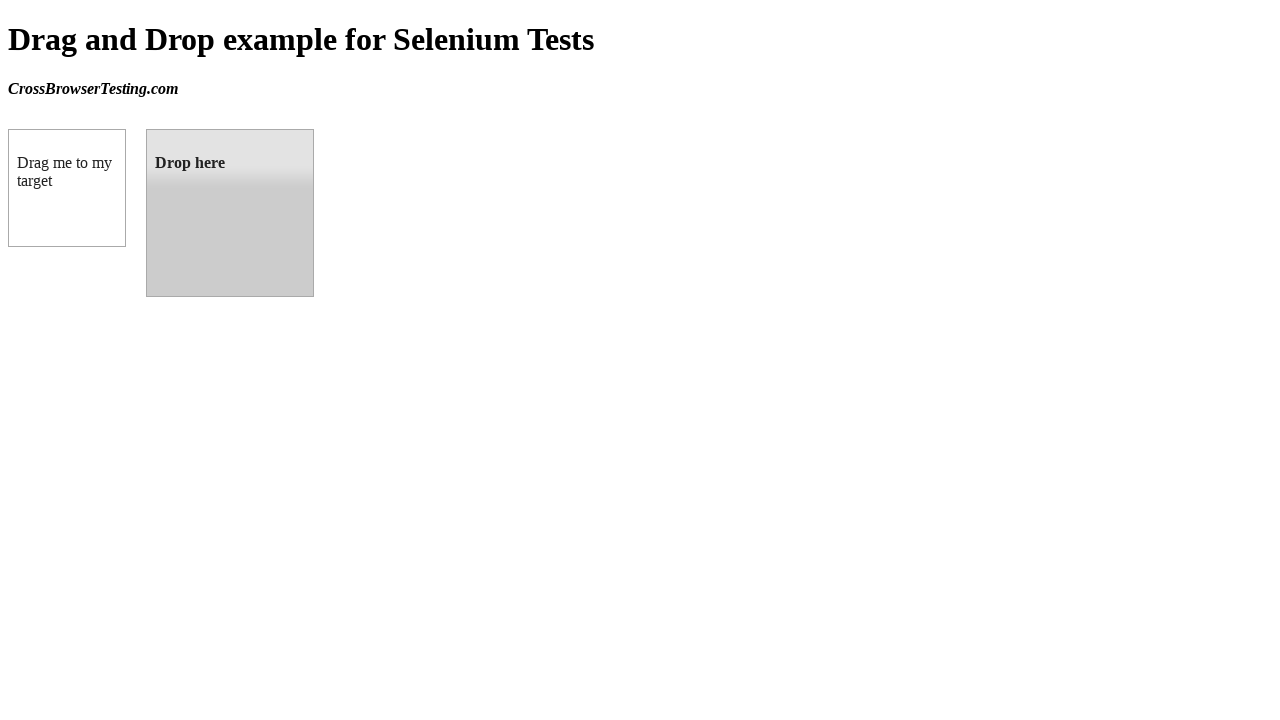

Dragged source element to target element at (230, 213)
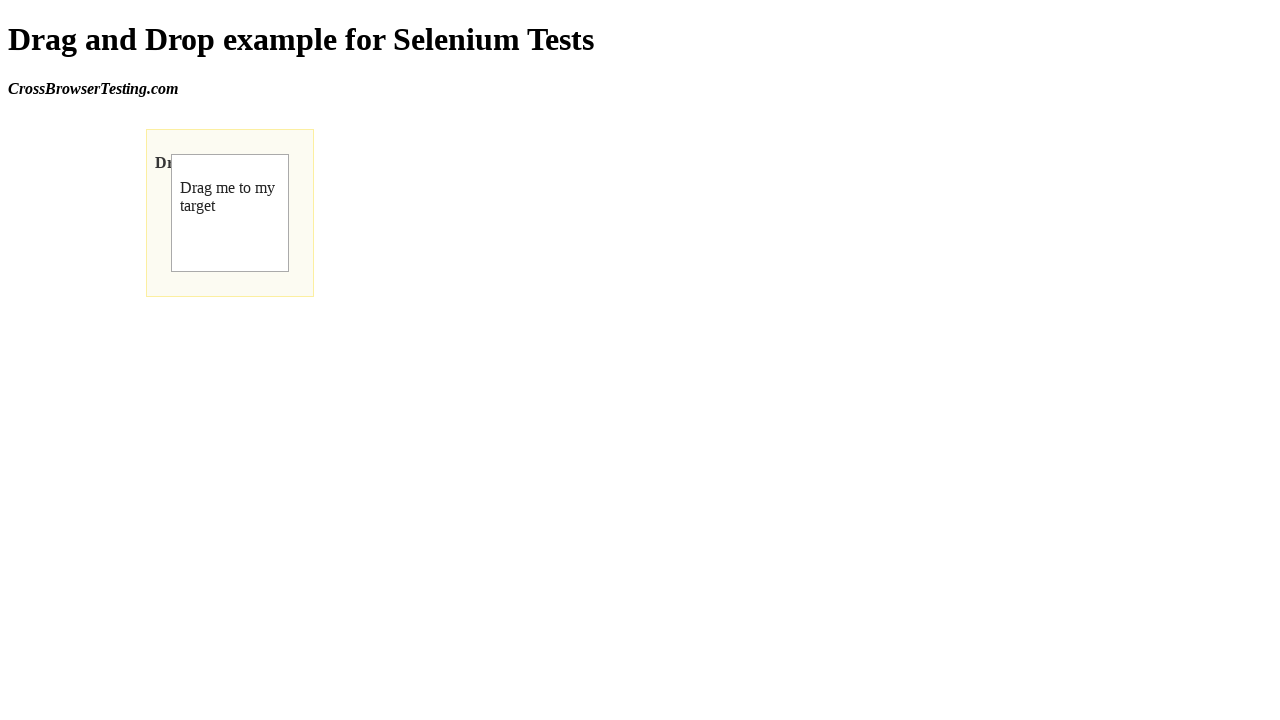

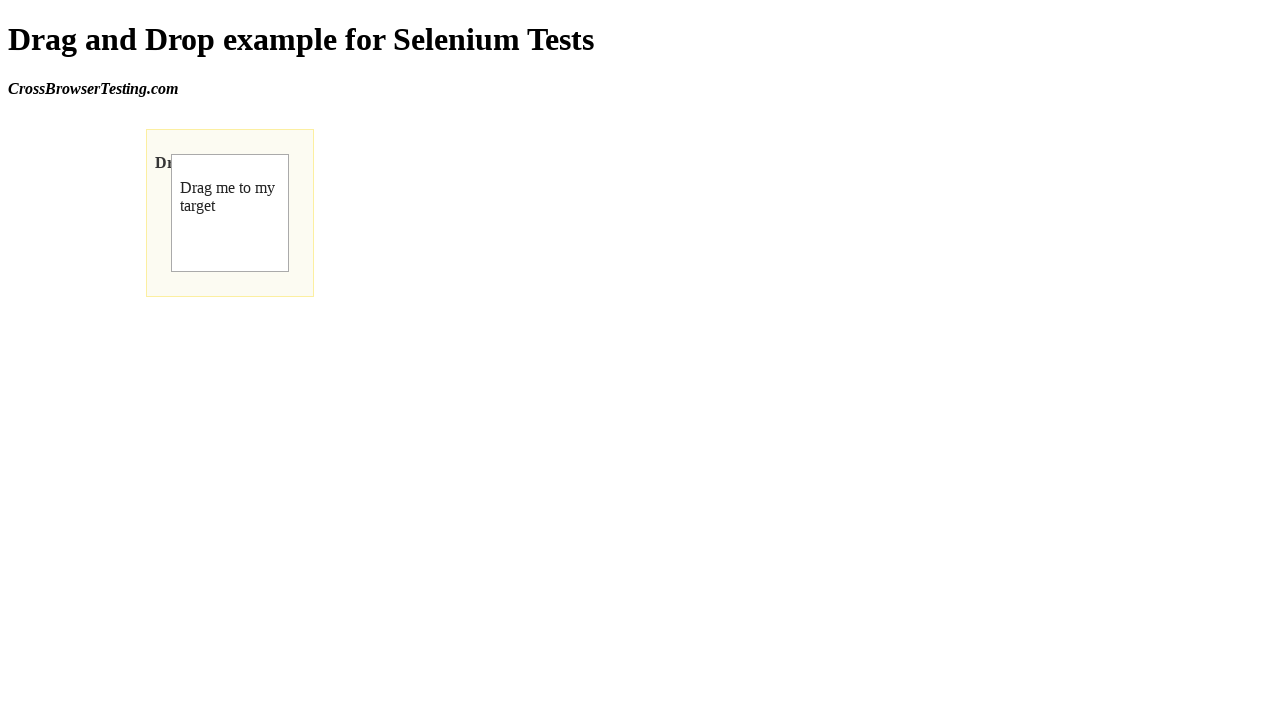